Tests dropdown selection using sendKeys method by selecting 'Alabama' from the state dropdown

Starting URL: https://testcenter.techproeducation.com/index.php?page=dropdown

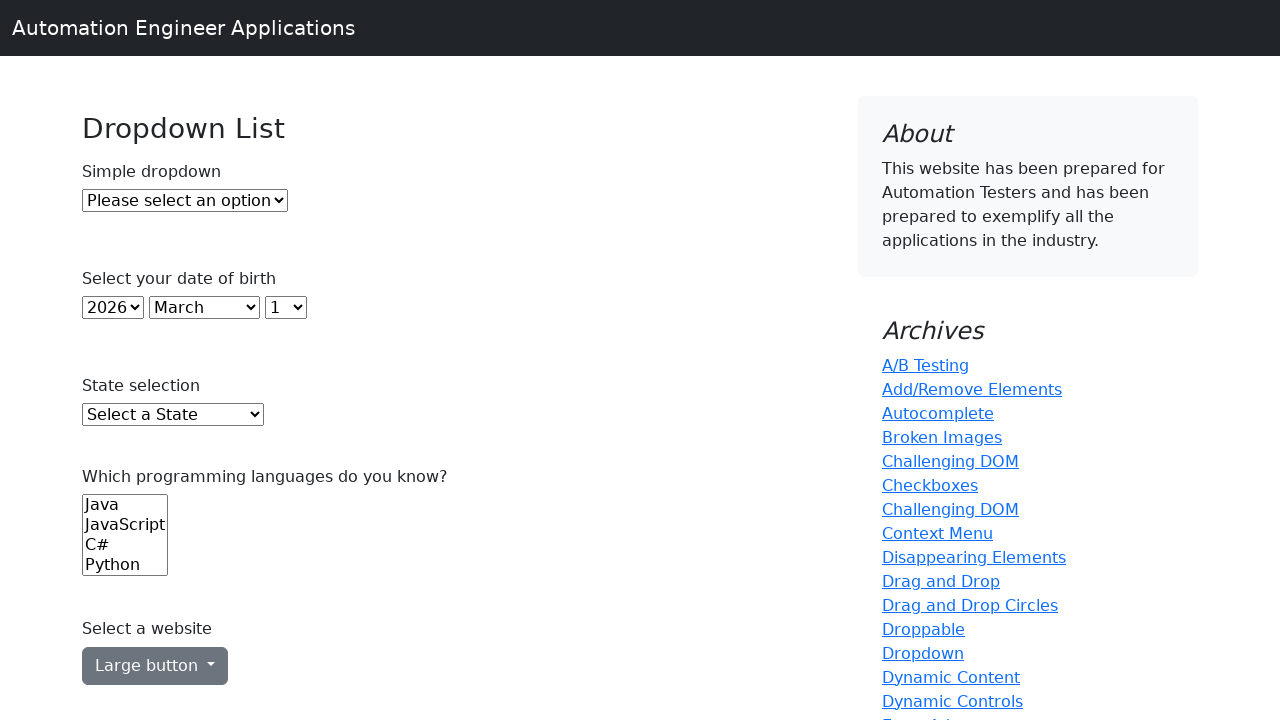

Navigated to dropdown test page
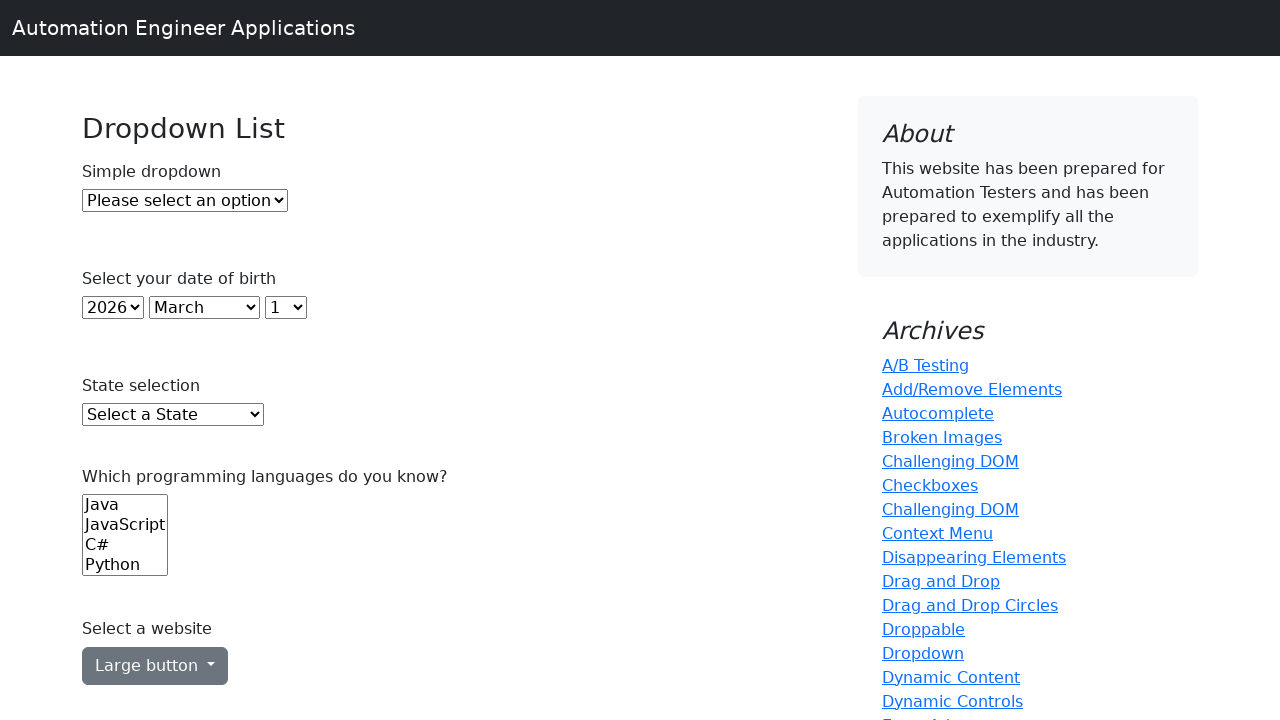

Selected 'Alabama' from state dropdown using label on select#state
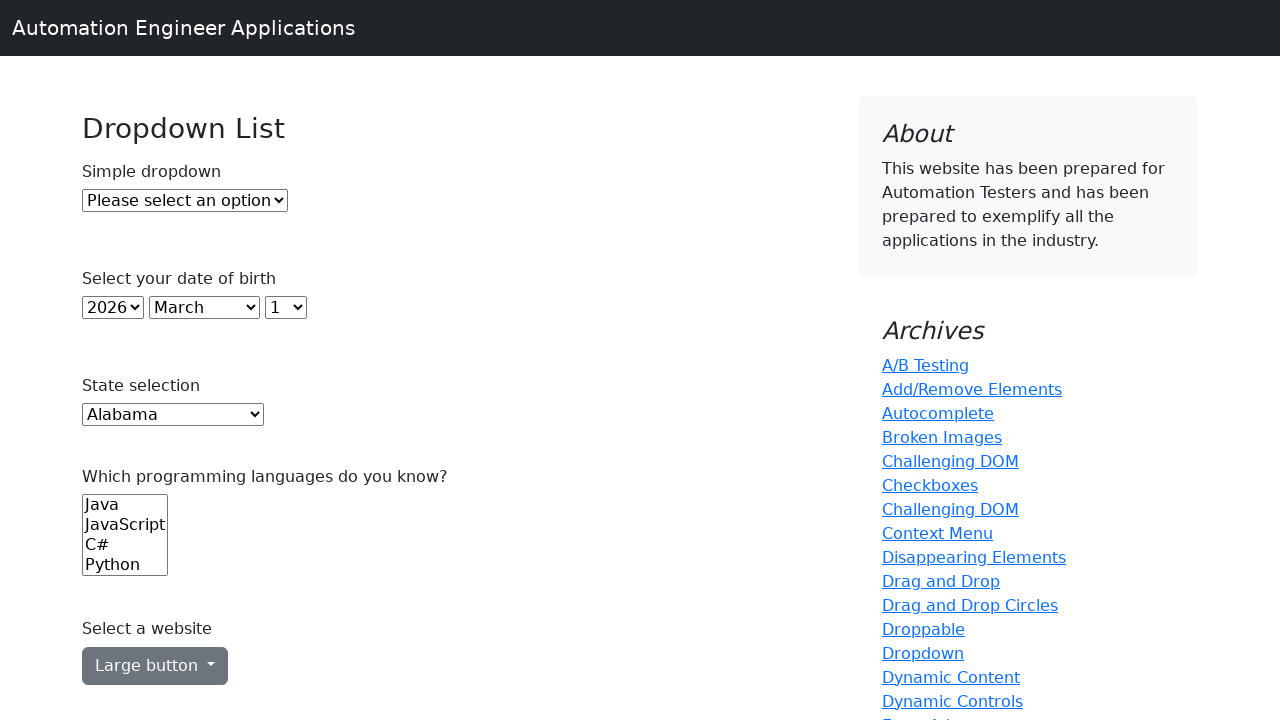

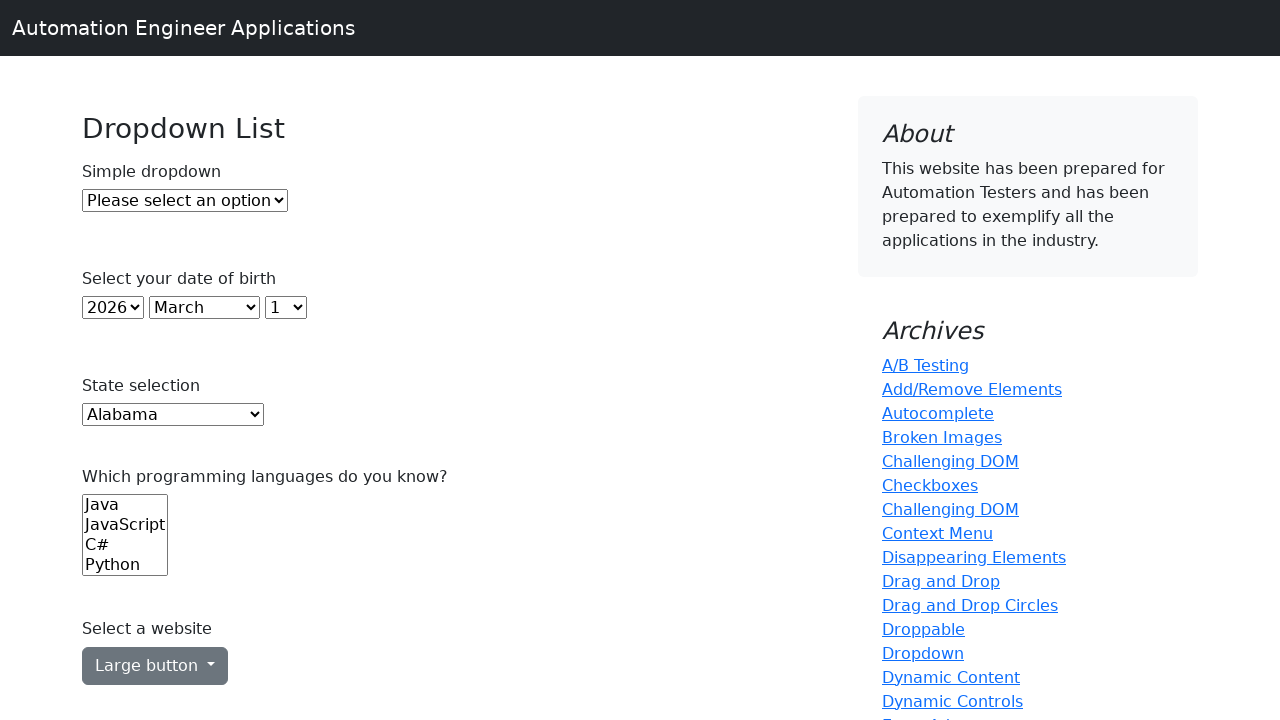